Tests clicking on a prompt button after scrolling it into view and waiting for it to be clickable

Starting URL: https://demoqa.com/alerts

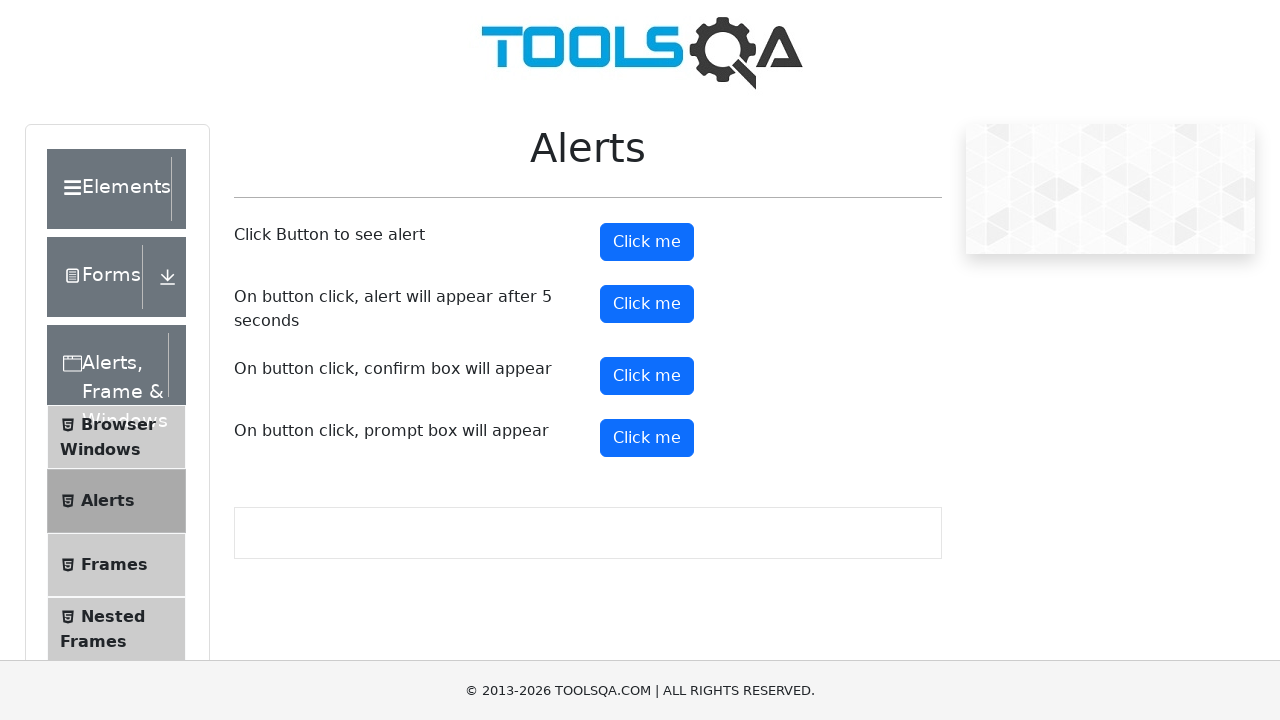

Scrolled prompt button into view
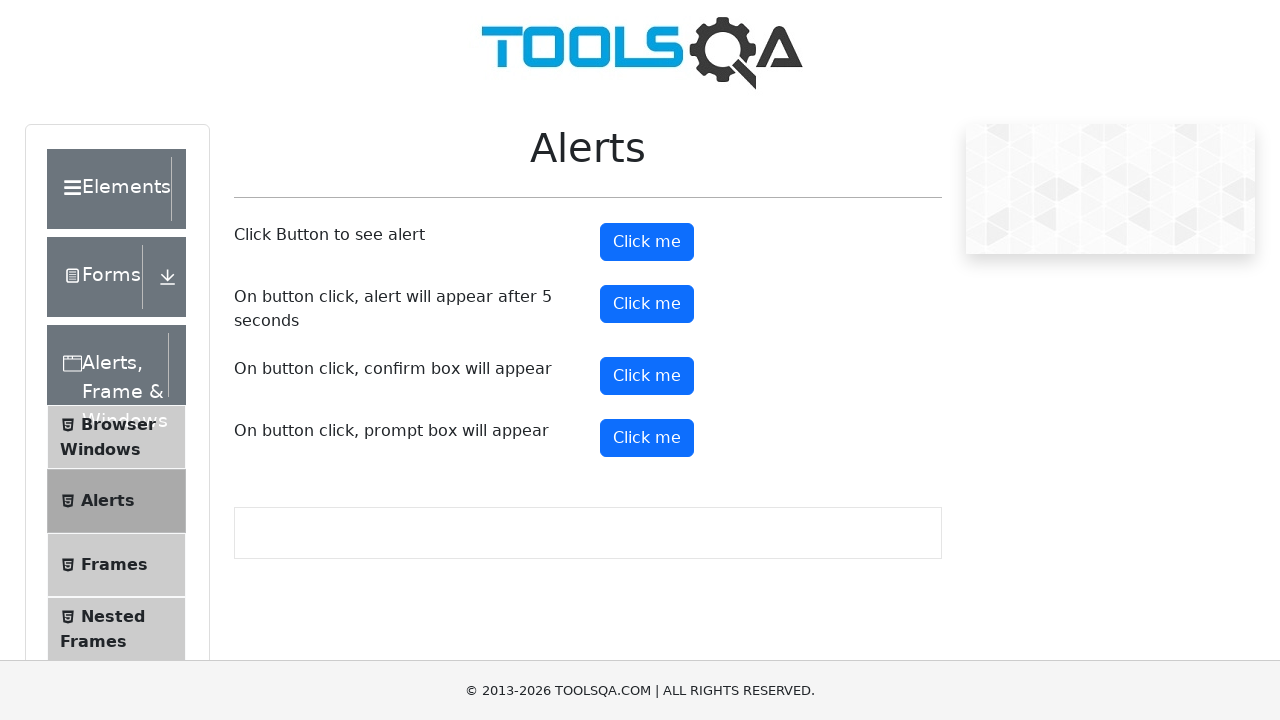

Prompt button became visible and clickable
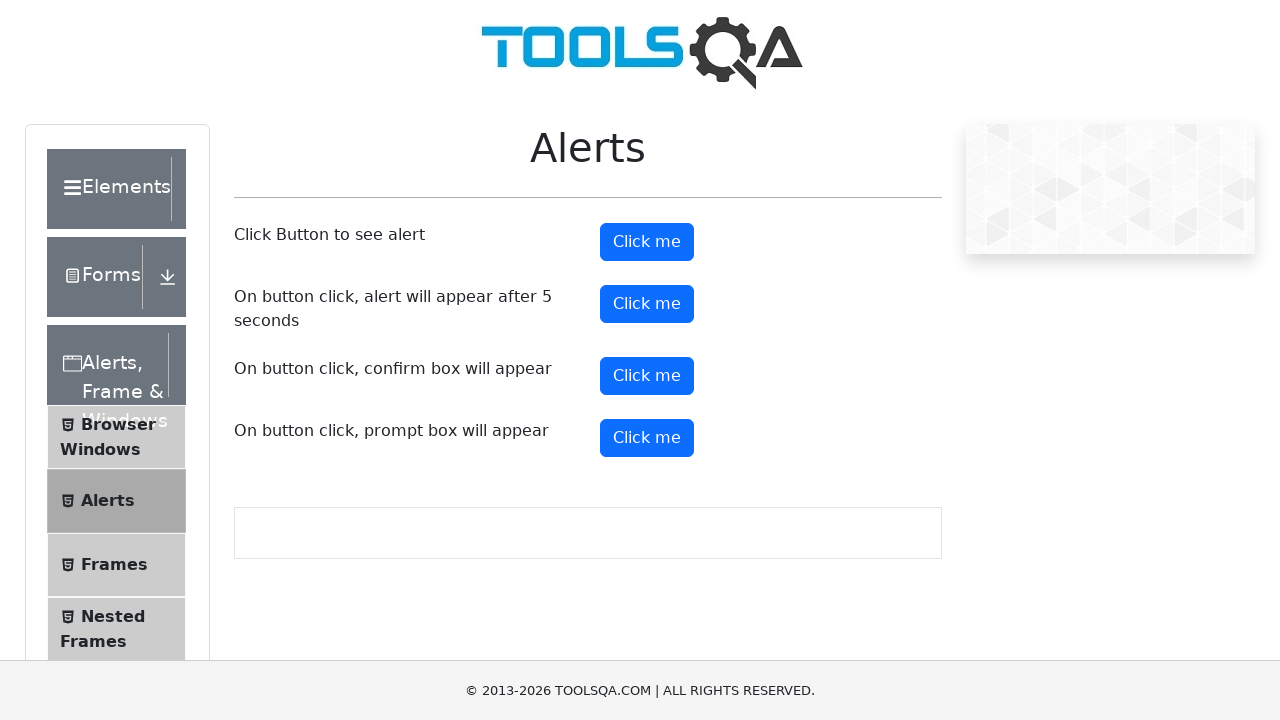

Clicked prompt button at (647, 438) on xpath=//*[@id='promtButton']
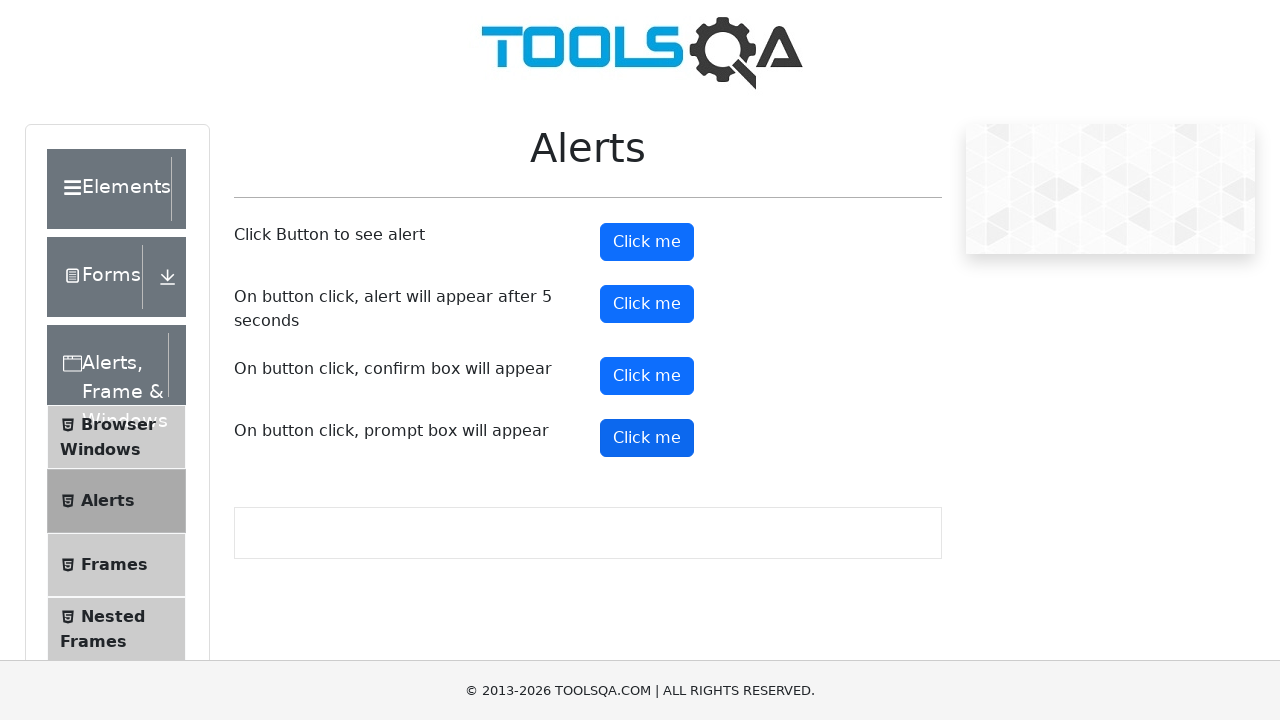

Set up dialog handler to accept prompt with 'test'
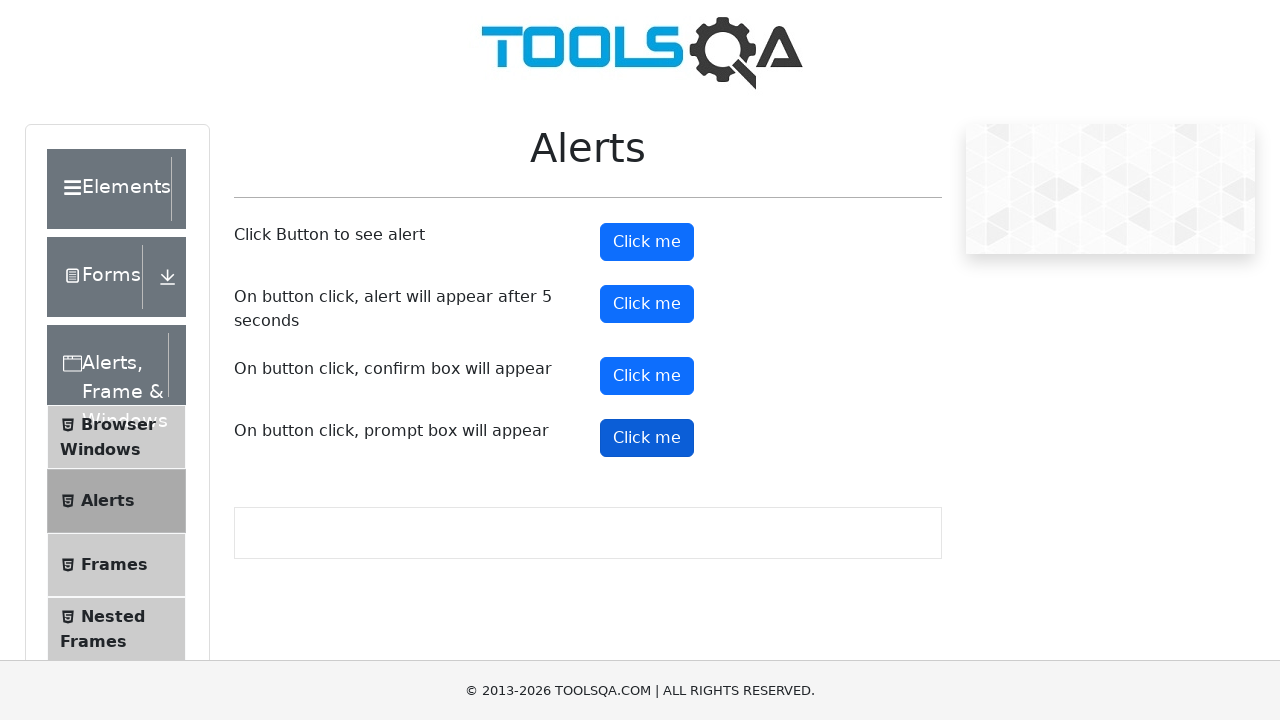

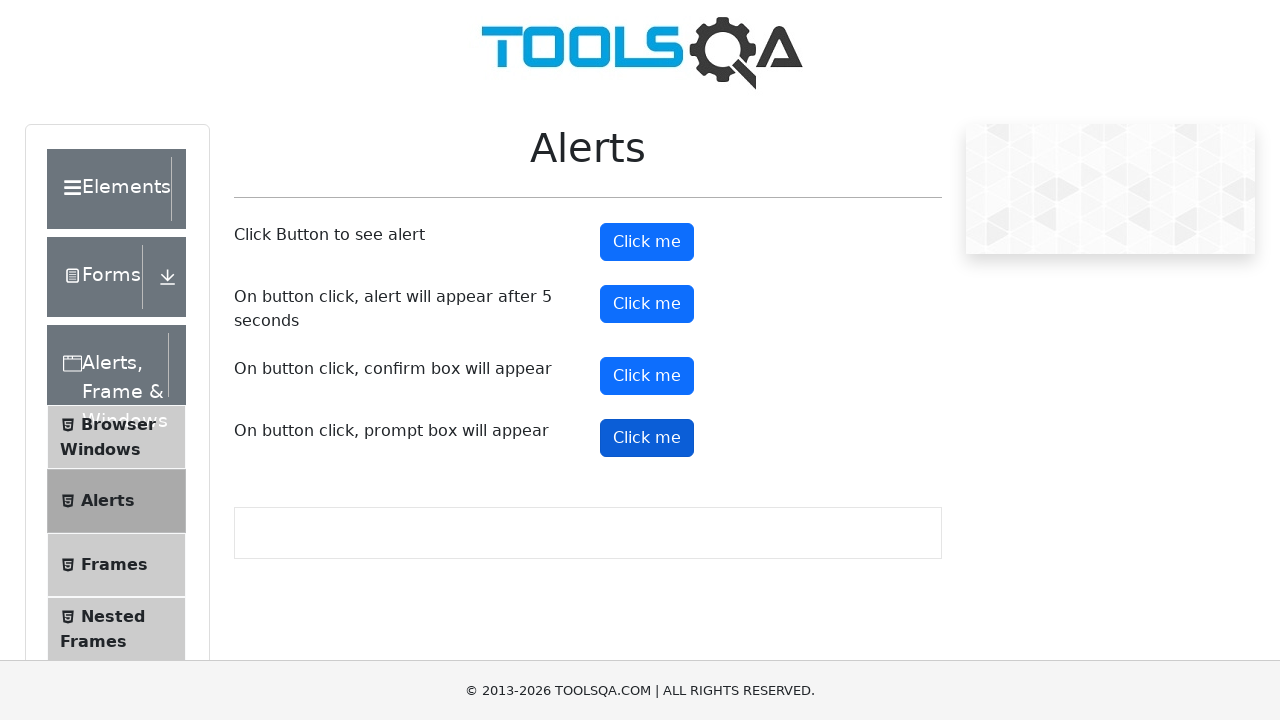